Tests the manager workflow in GlobalsQA Banking demo by adding a new customer with test data, then verifying the customer appears in the customer list.

Starting URL: https://www.globalsqa.com/angularJs-protractor/BankingProject/#/login

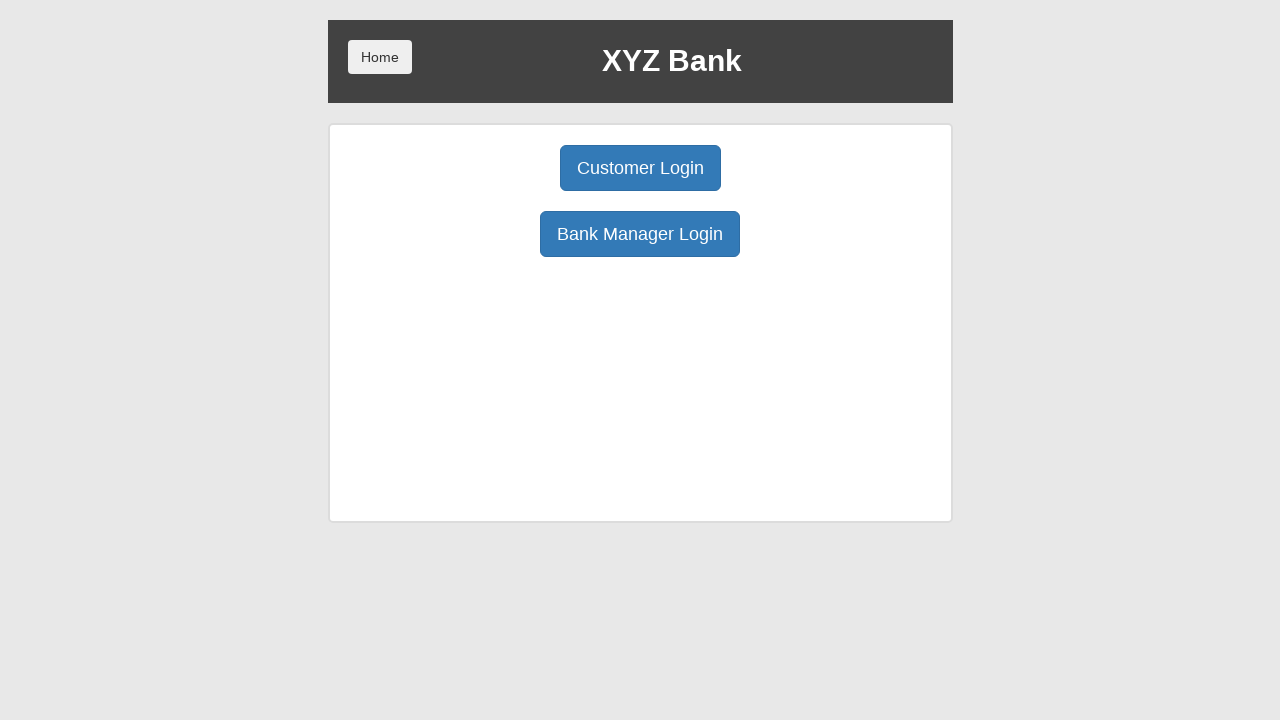

Clicked Manager Login button at (640, 234) on xpath=//button[@ng-click='manager()']
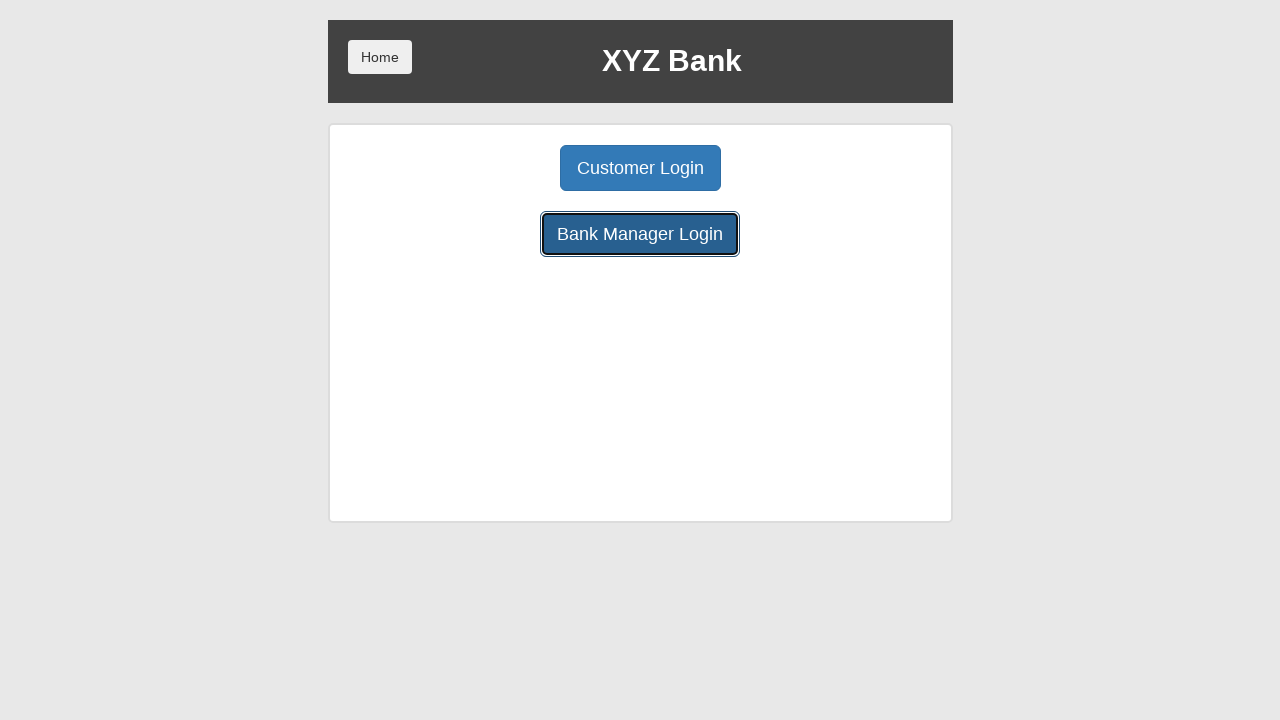

Clicked Add Customer button at (502, 168) on xpath=//button[@ng-click='addCust()']
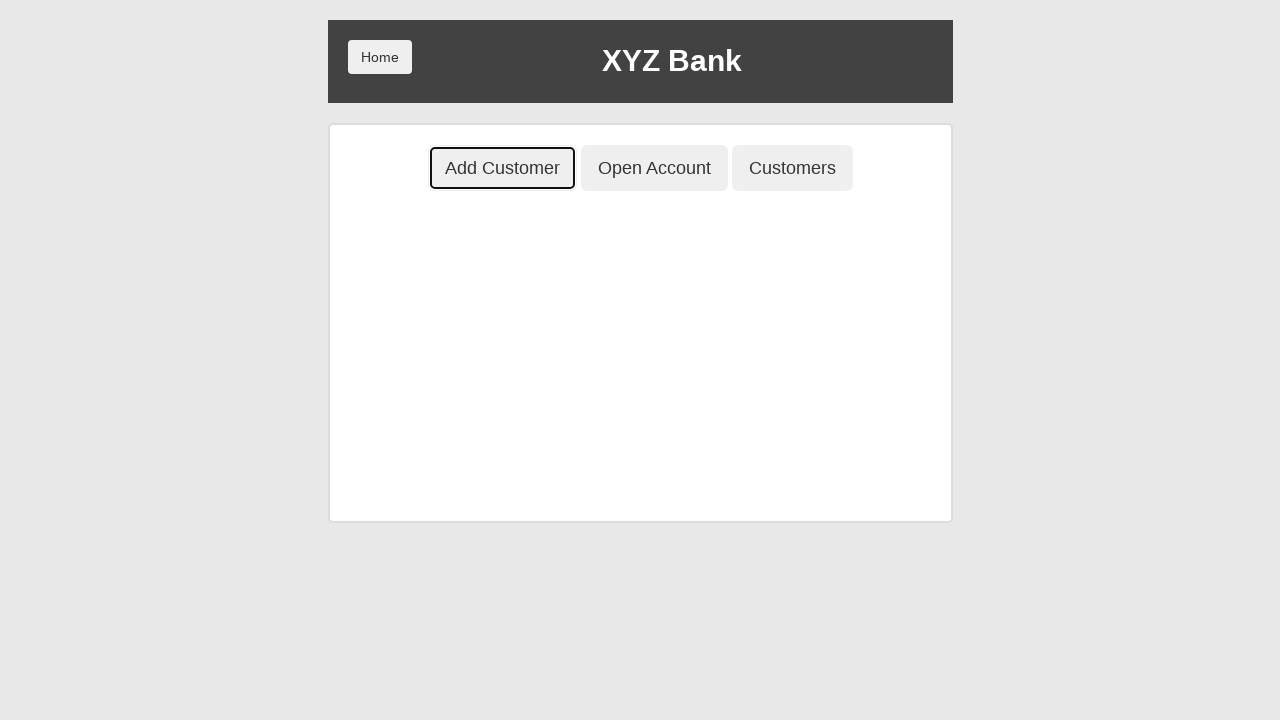

Filled first name field with 'testPV' on //input[@ng-model='fName']
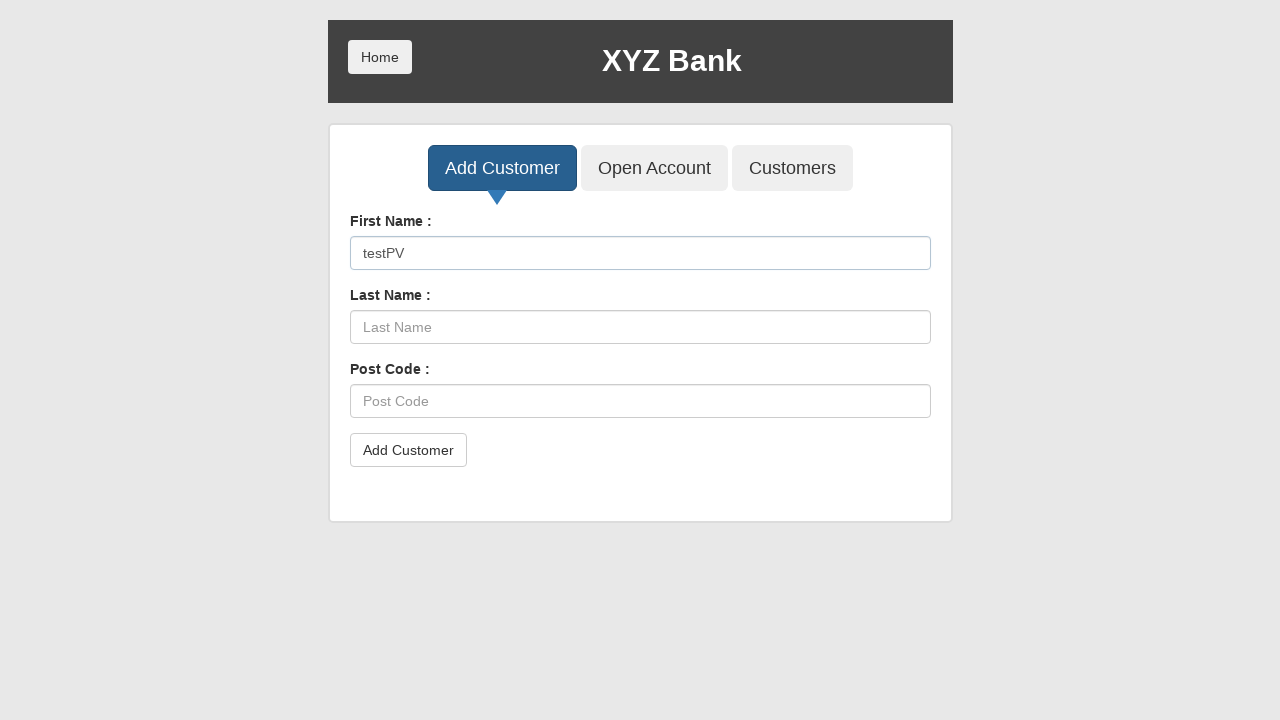

Filled last name field with 'testPV' on //input[@ng-model='lName']
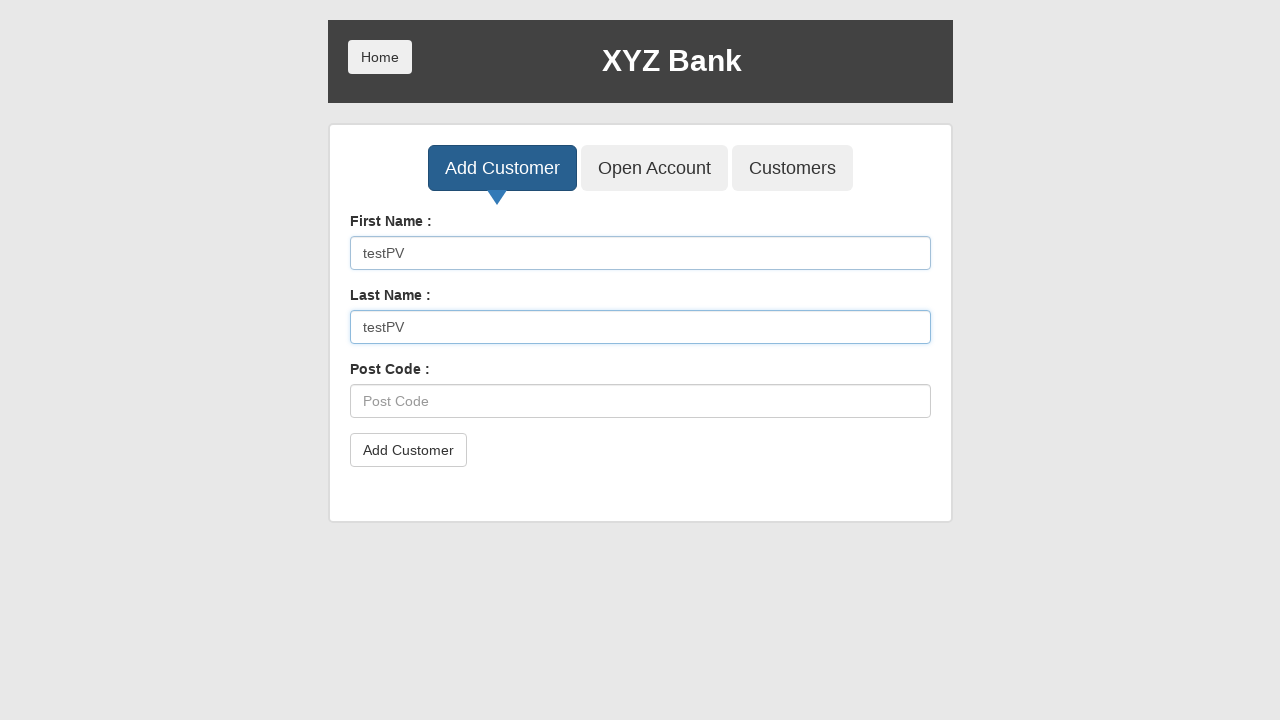

Filled post code field with 'testPV' on //input[@ng-model='postCd']
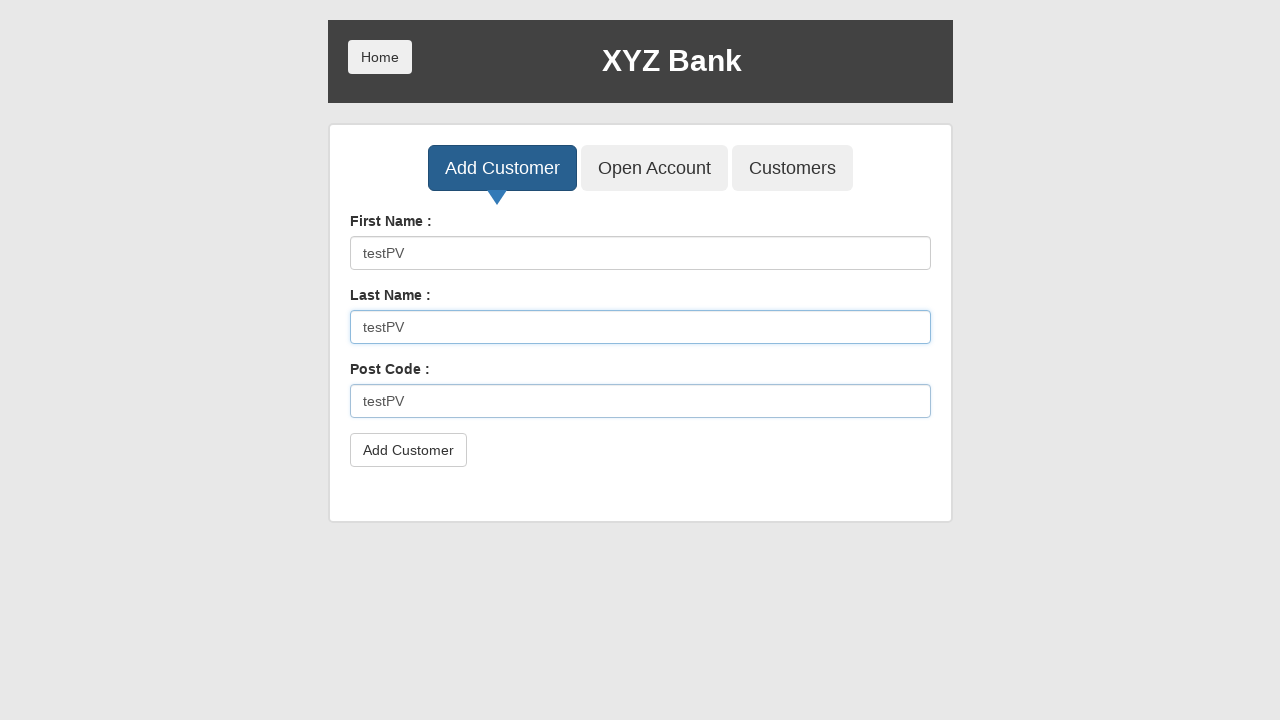

Clicked submit button to create new customer at (408, 450) on xpath=//button[@type='submit']
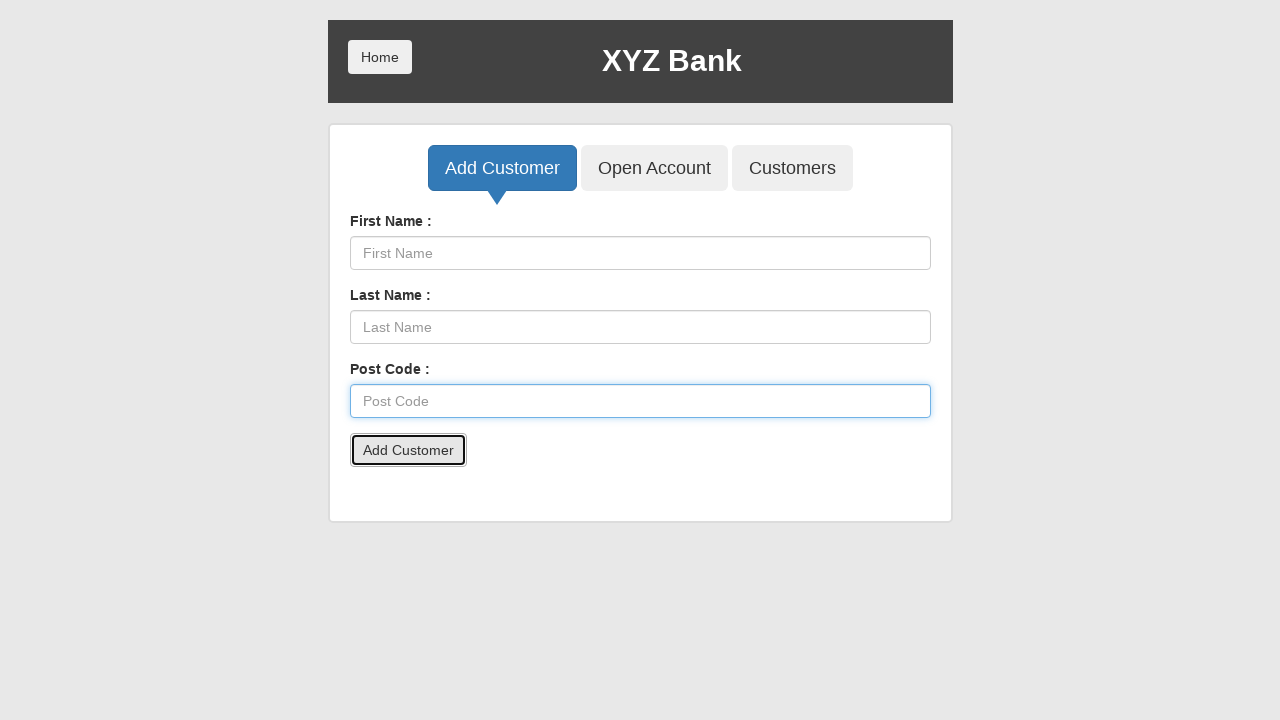

Accepted alert dialog confirming customer creation
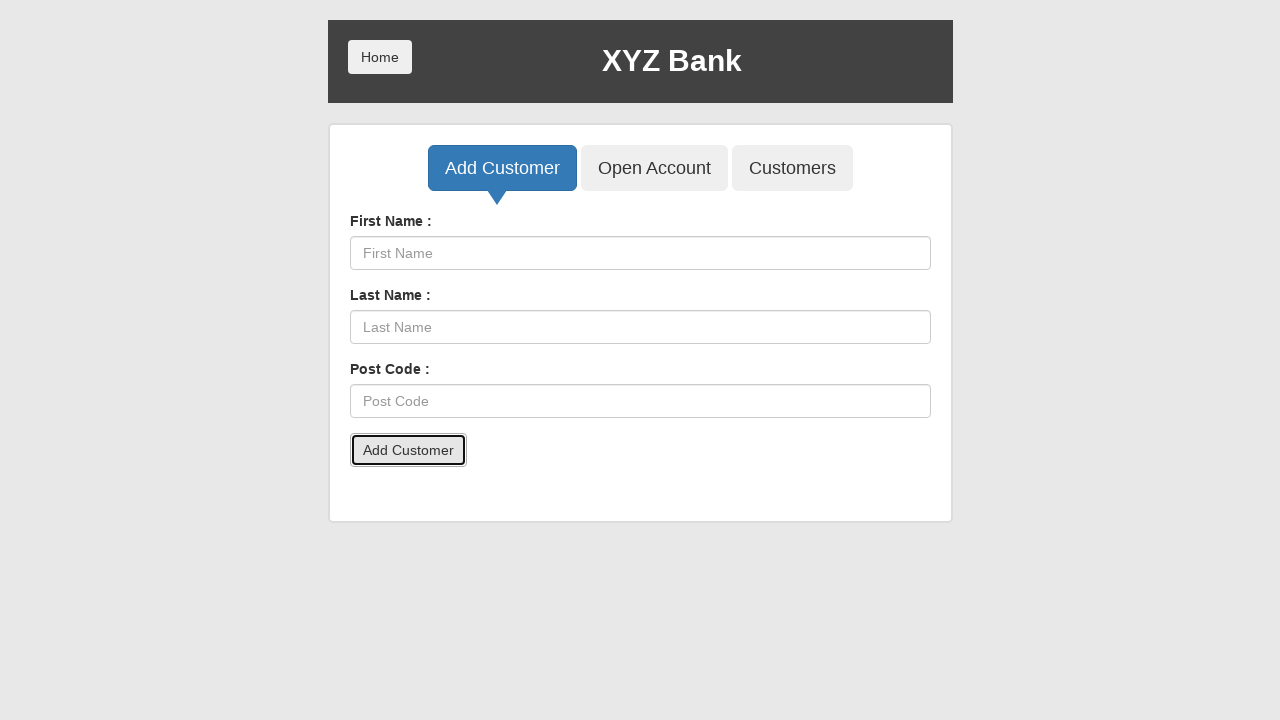

Clicked Customers button to view customer list at (792, 168) on xpath=//button[@ng-click='showCust()']
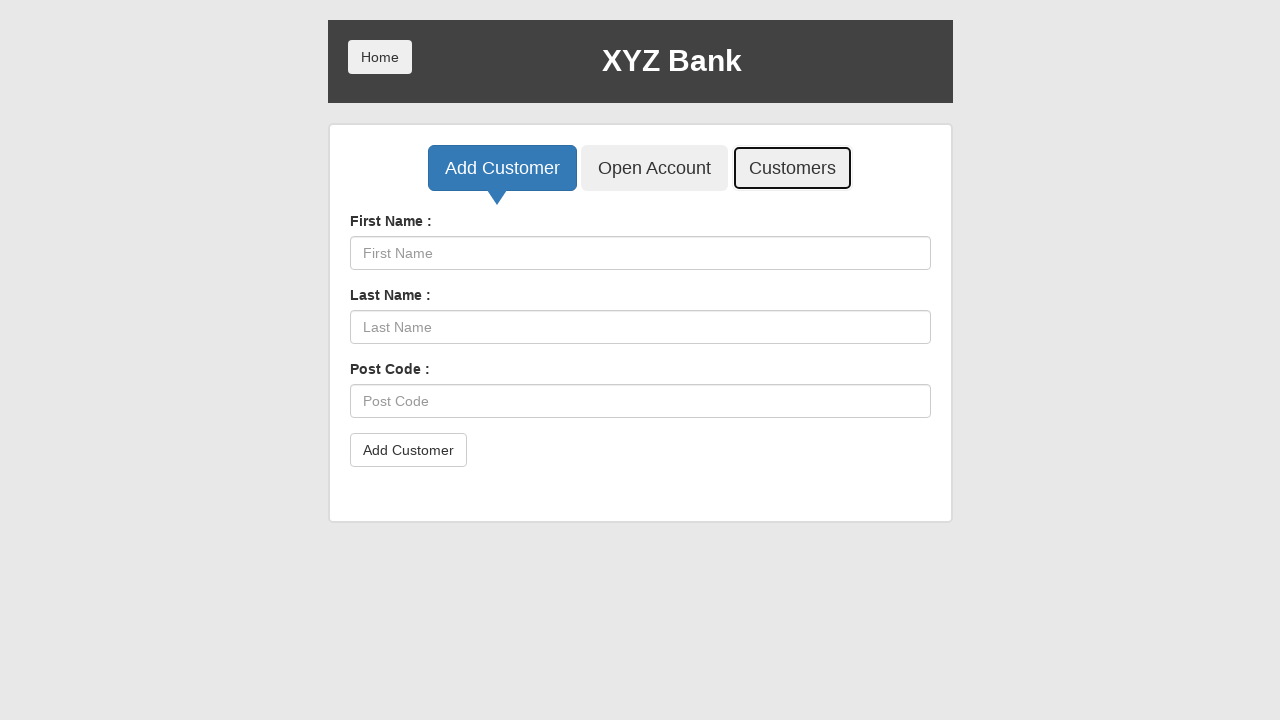

Searched for customer 'testPV' in customer list on //input[@ng-model='searchCustomer']
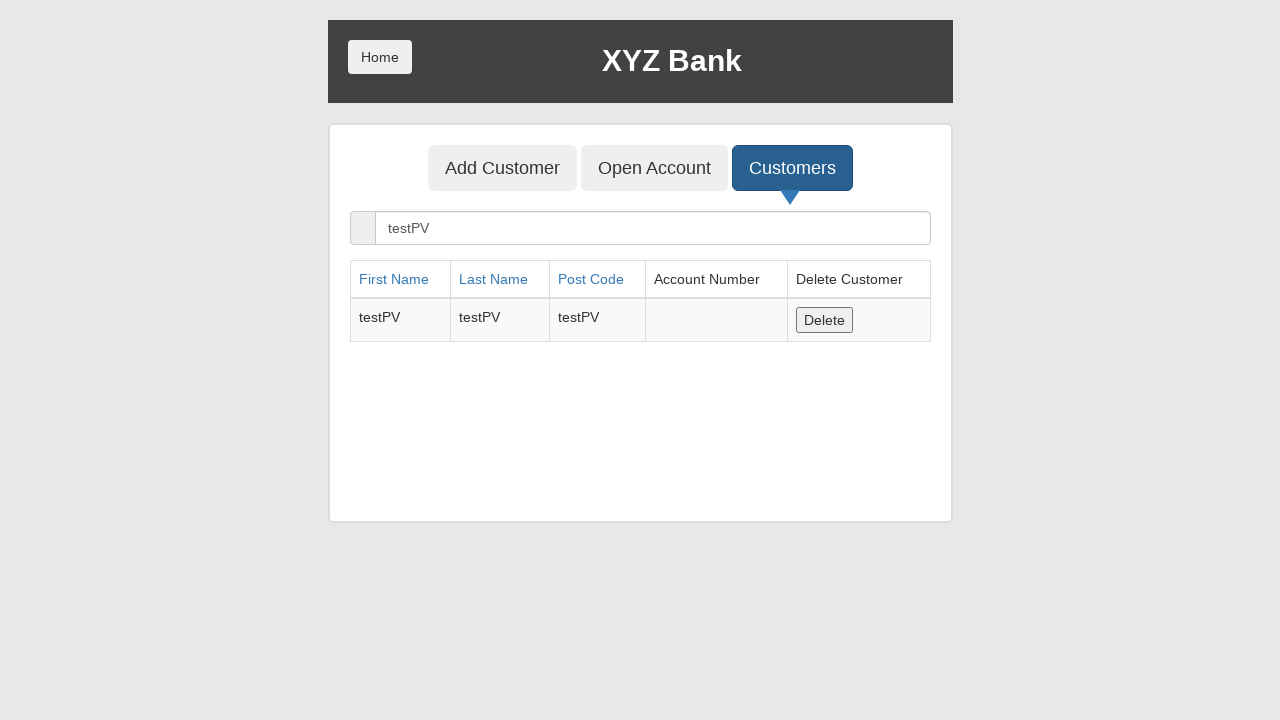

Search results loaded and customer 'testPV' verified in customer list
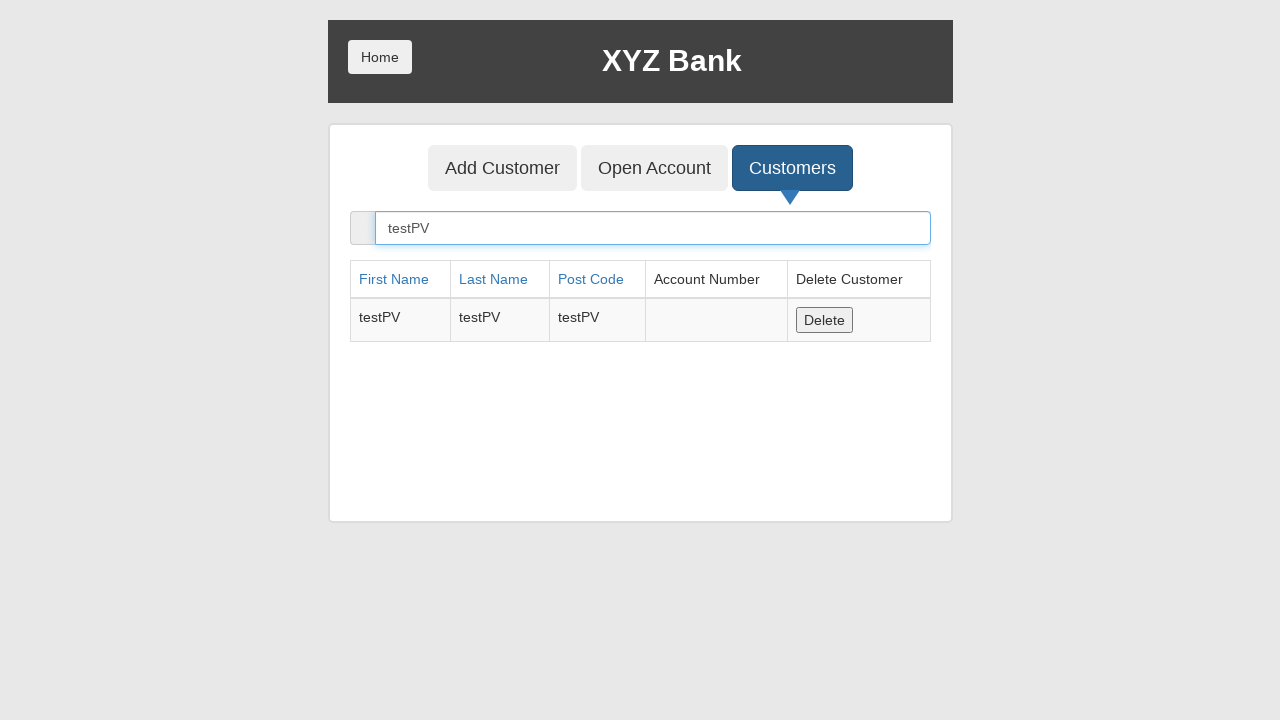

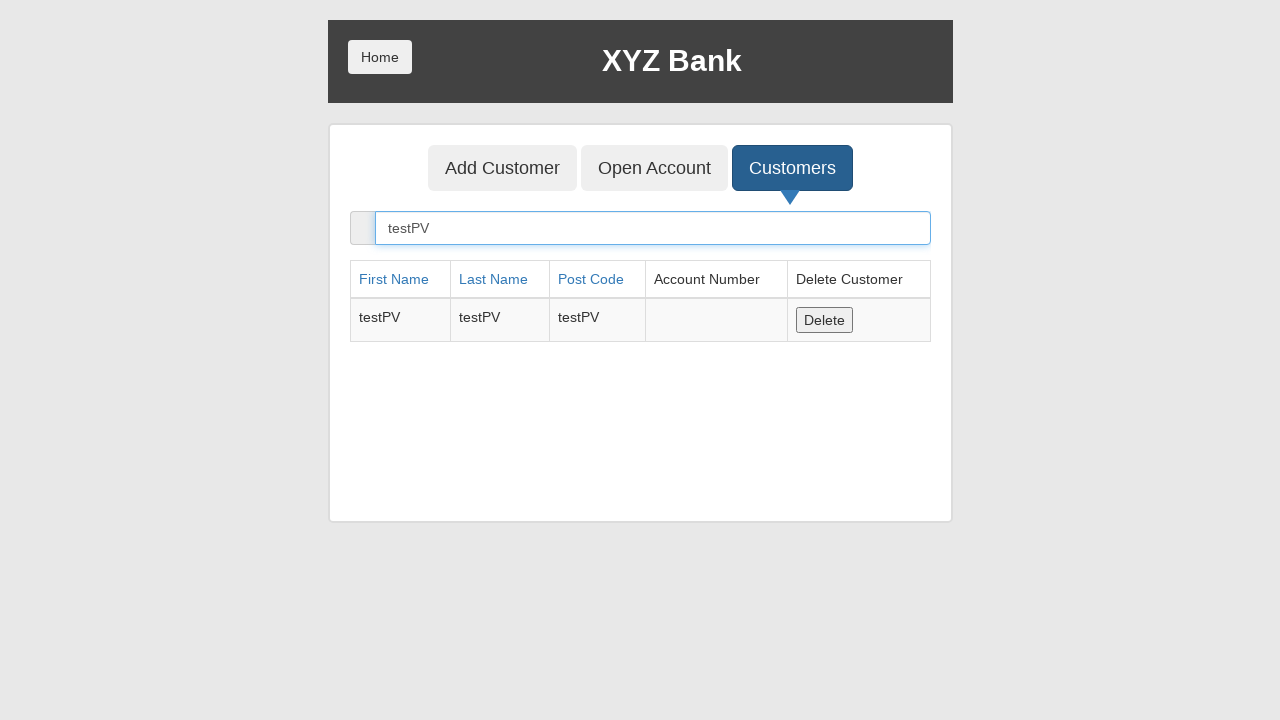